Tests key press detection by pressing the Escape key and verifying the result text

Starting URL: https://the-internet.herokuapp.com/key_presses

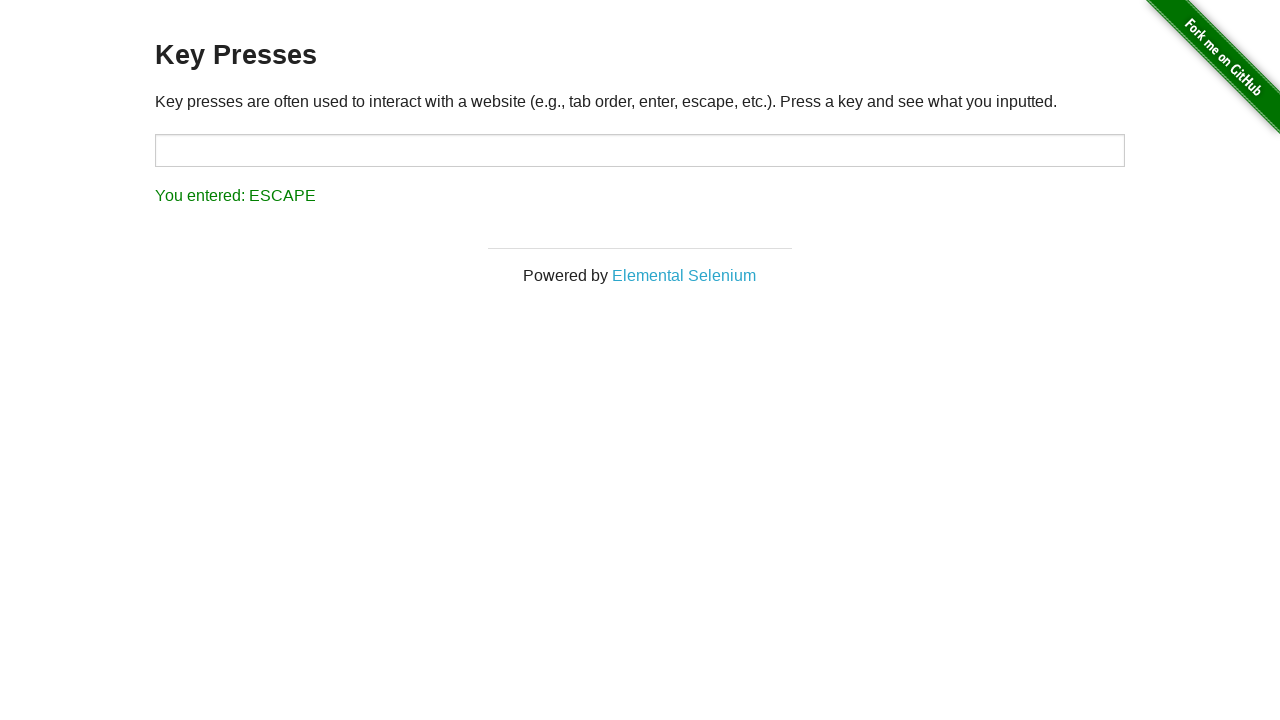

Navigated to key presses test page
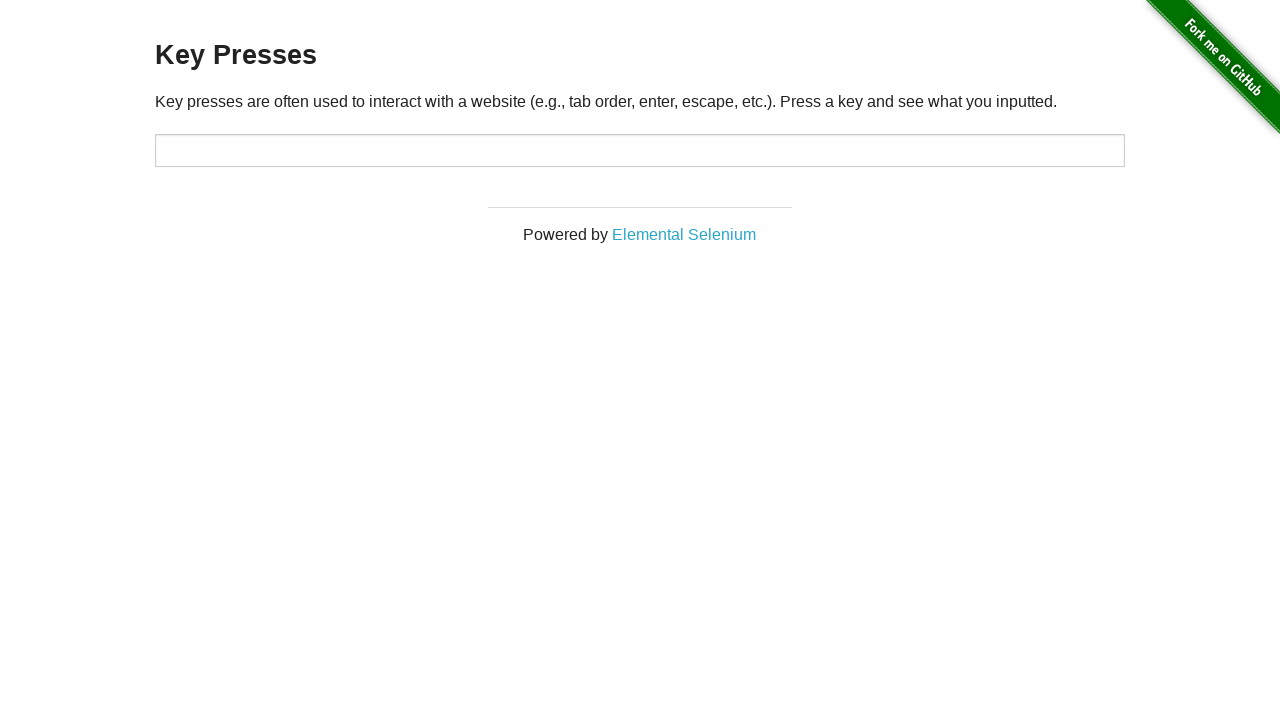

Pressed Escape key
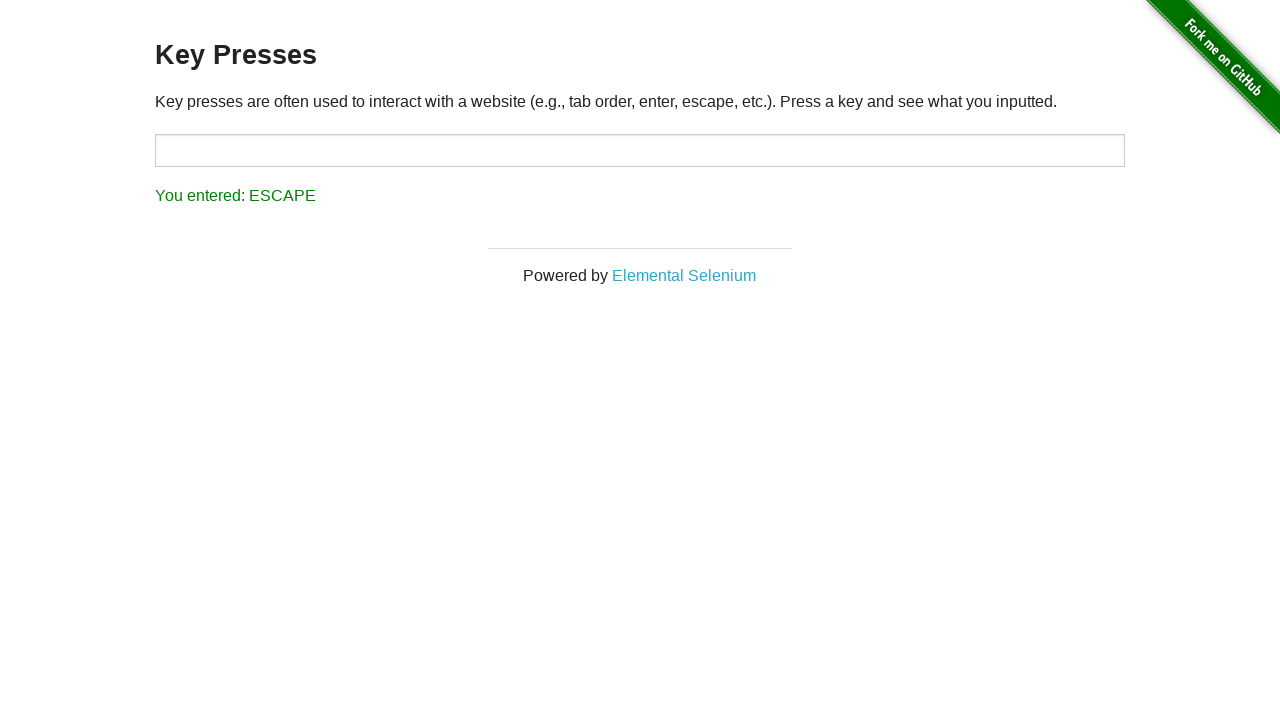

Result text element loaded after key press
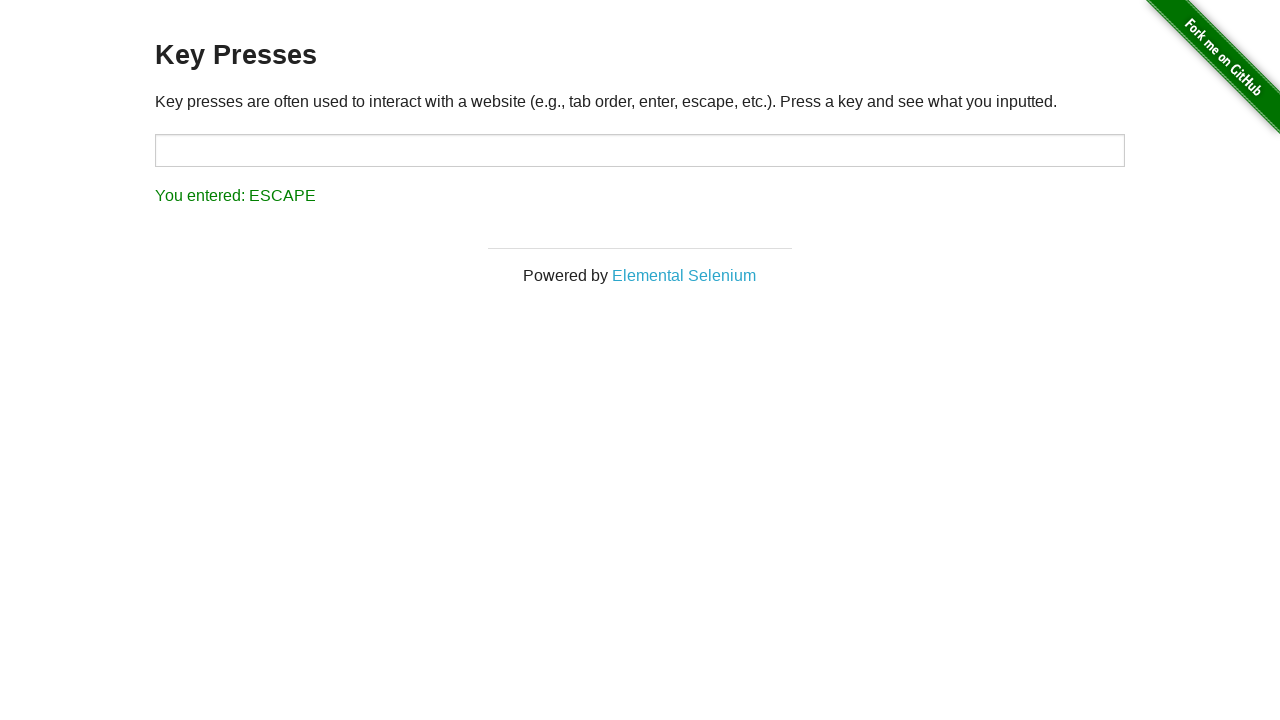

Verified result text: You entered: ESCAPE
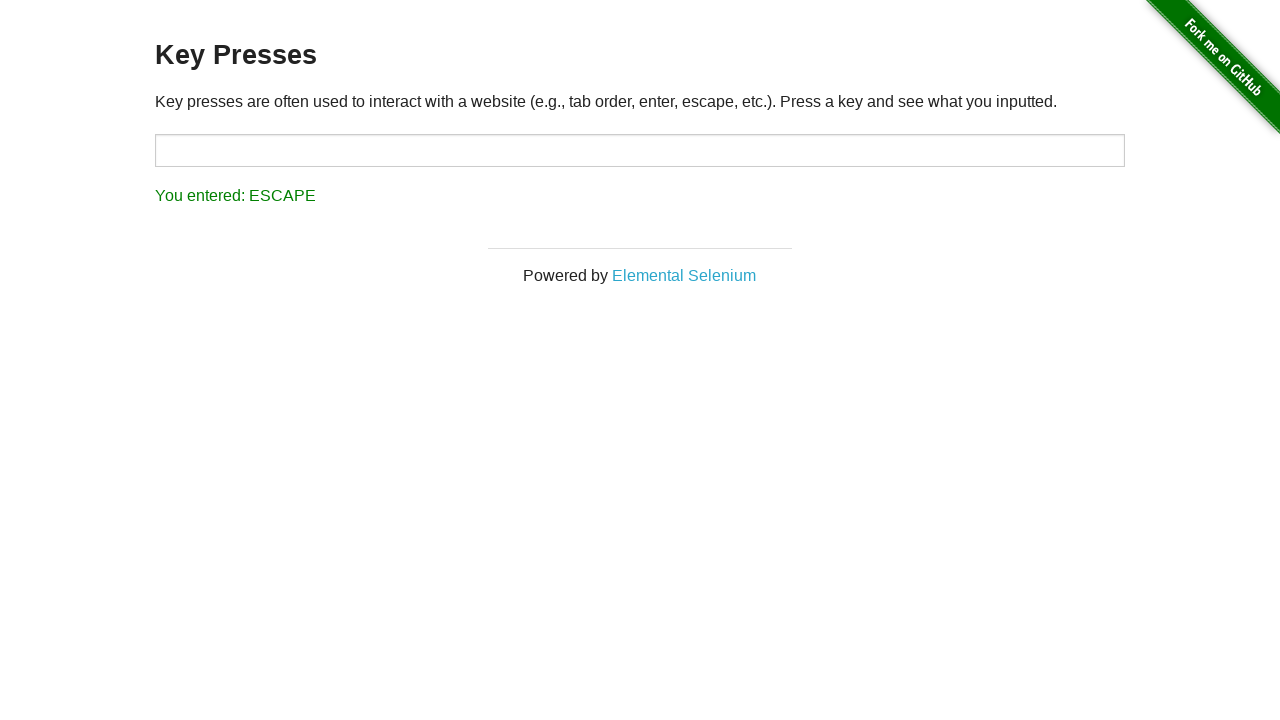

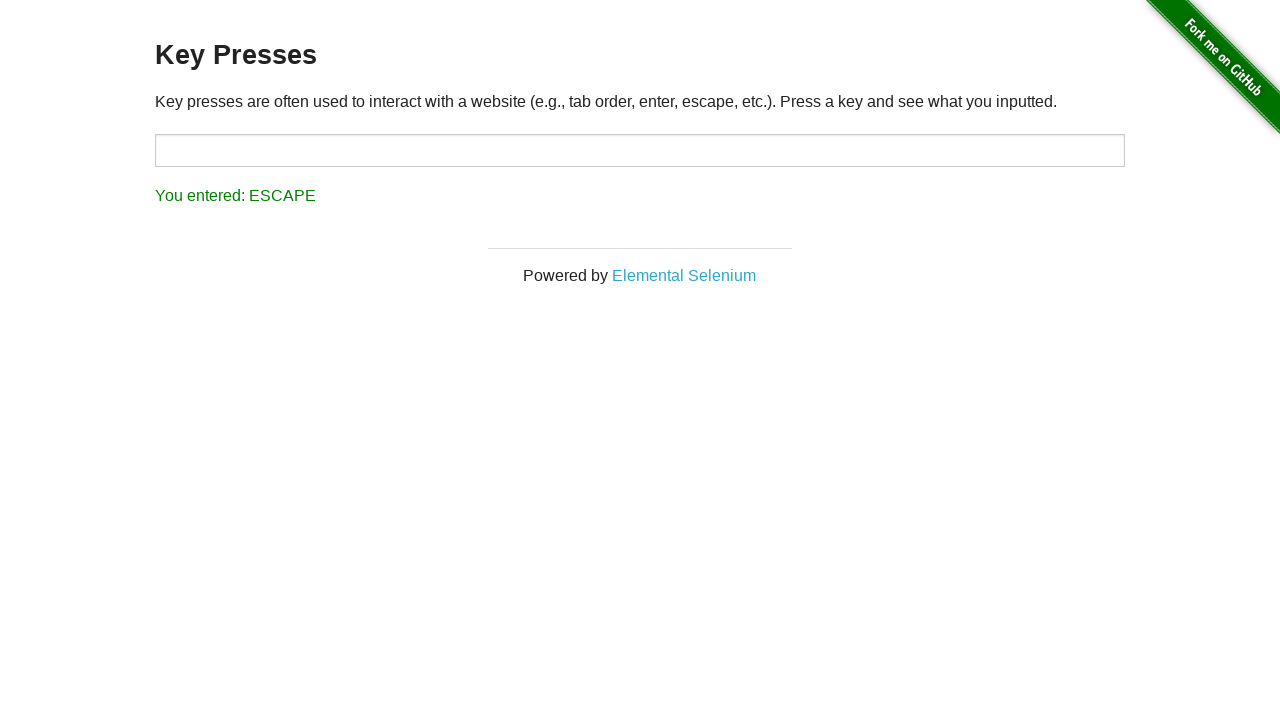